Verifies that the table does not contain more than 7 columns

Starting URL: https://the-internet.herokuapp.com/challenging_dom

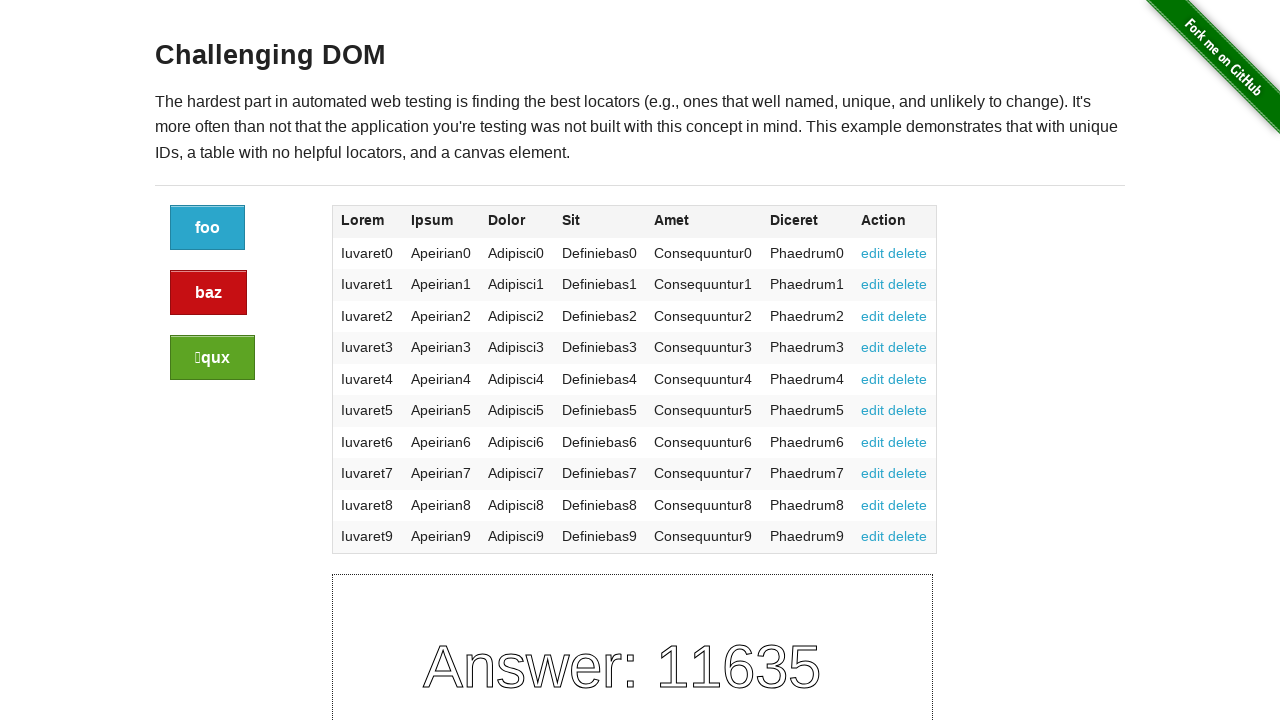

Navigated to the-internet.herokuapp.com/challenging_dom
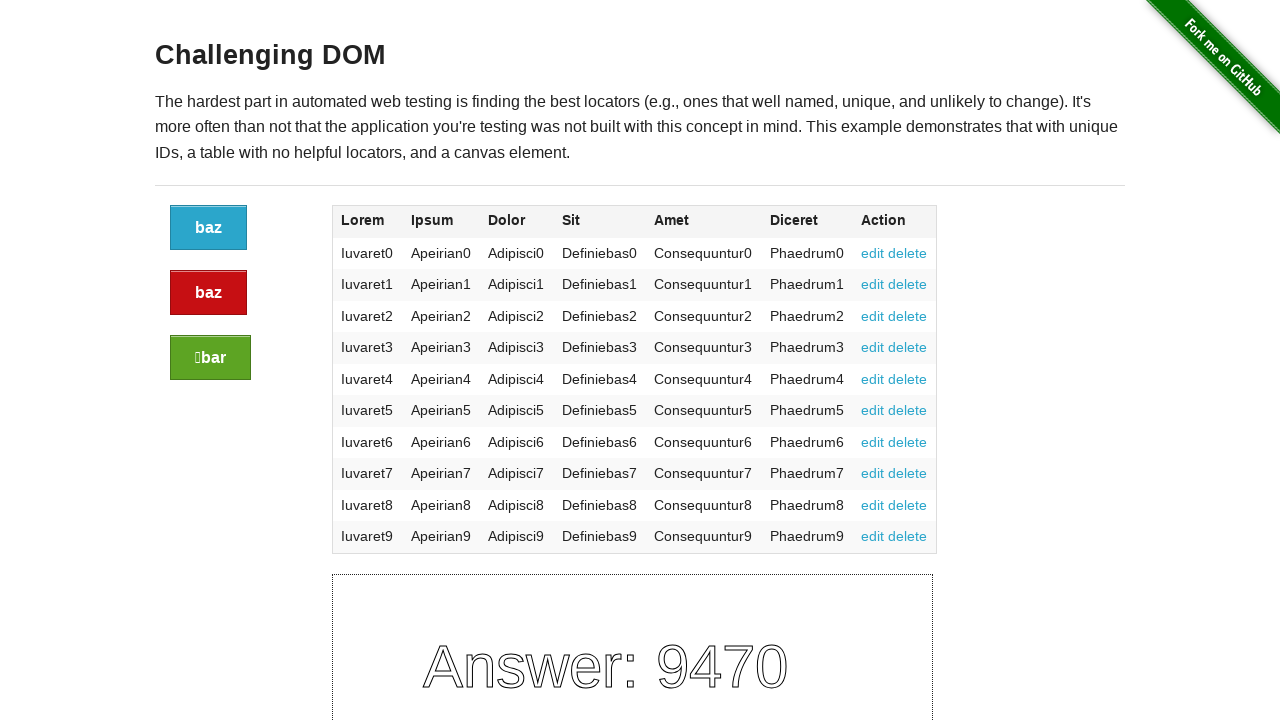

Table headers loaded
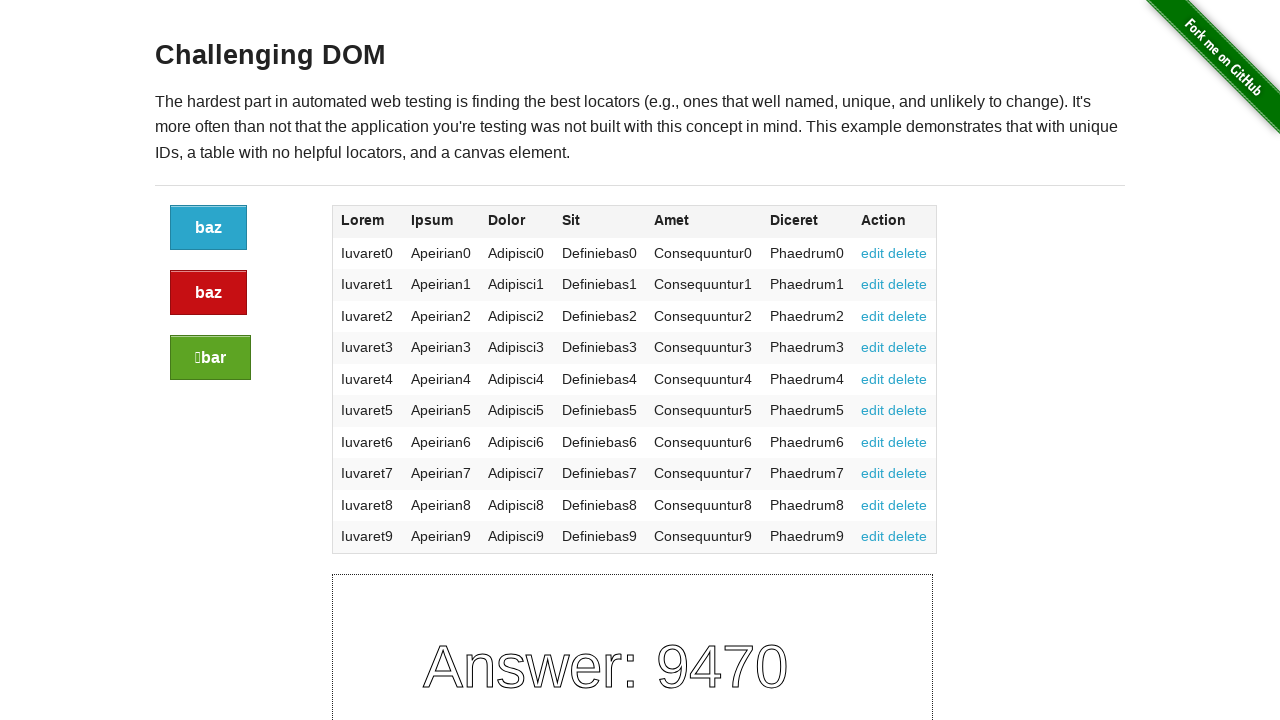

Located all table header elements
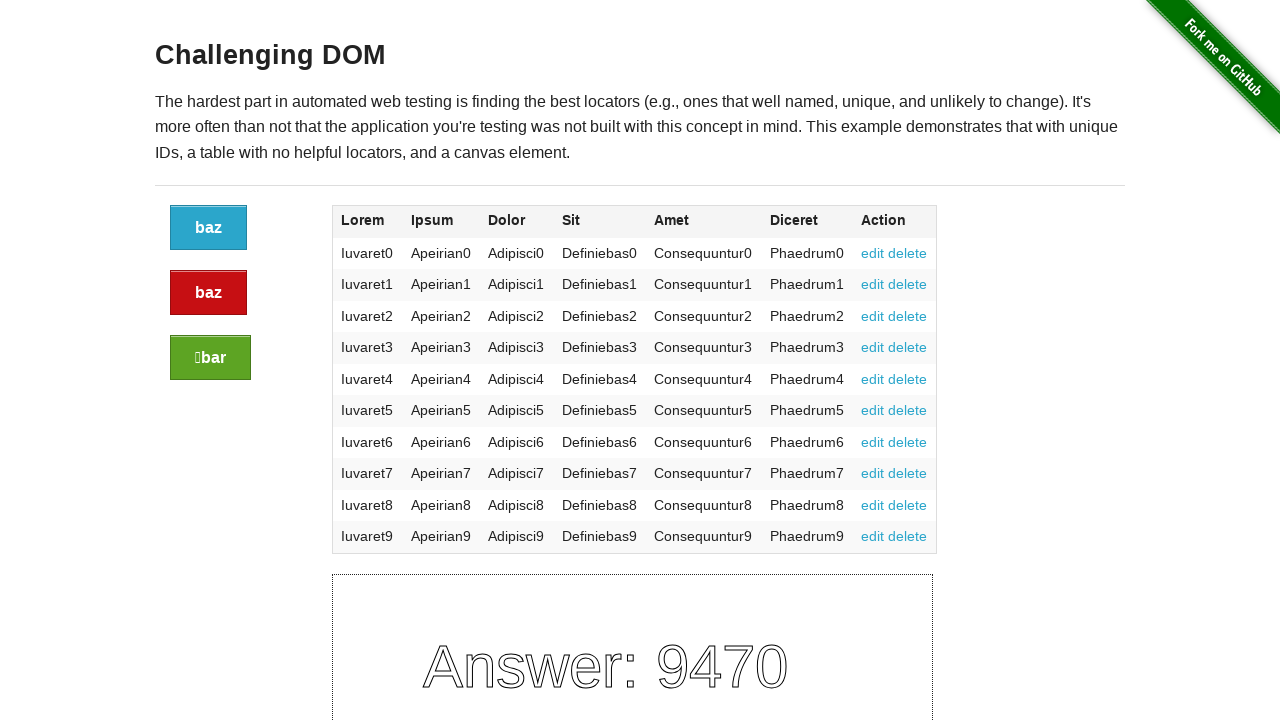

Found 7 columns in the table
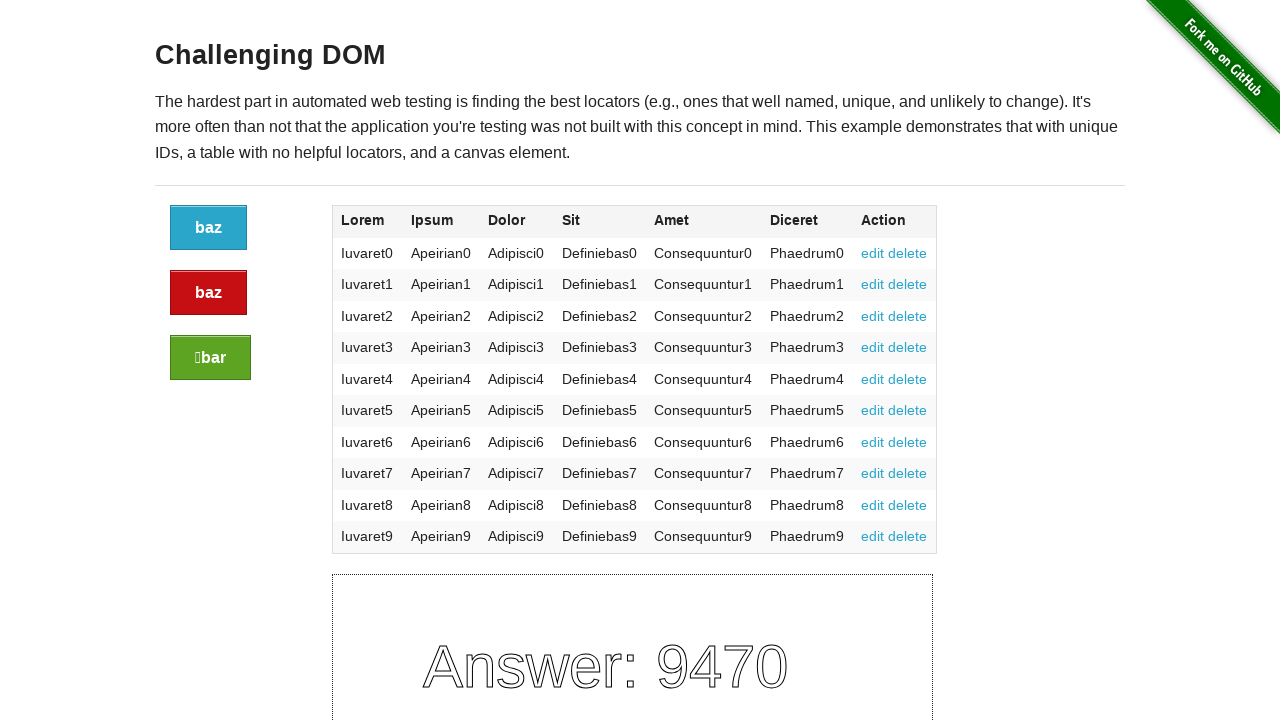

Verified table has 7 or fewer columns (actual: 7)
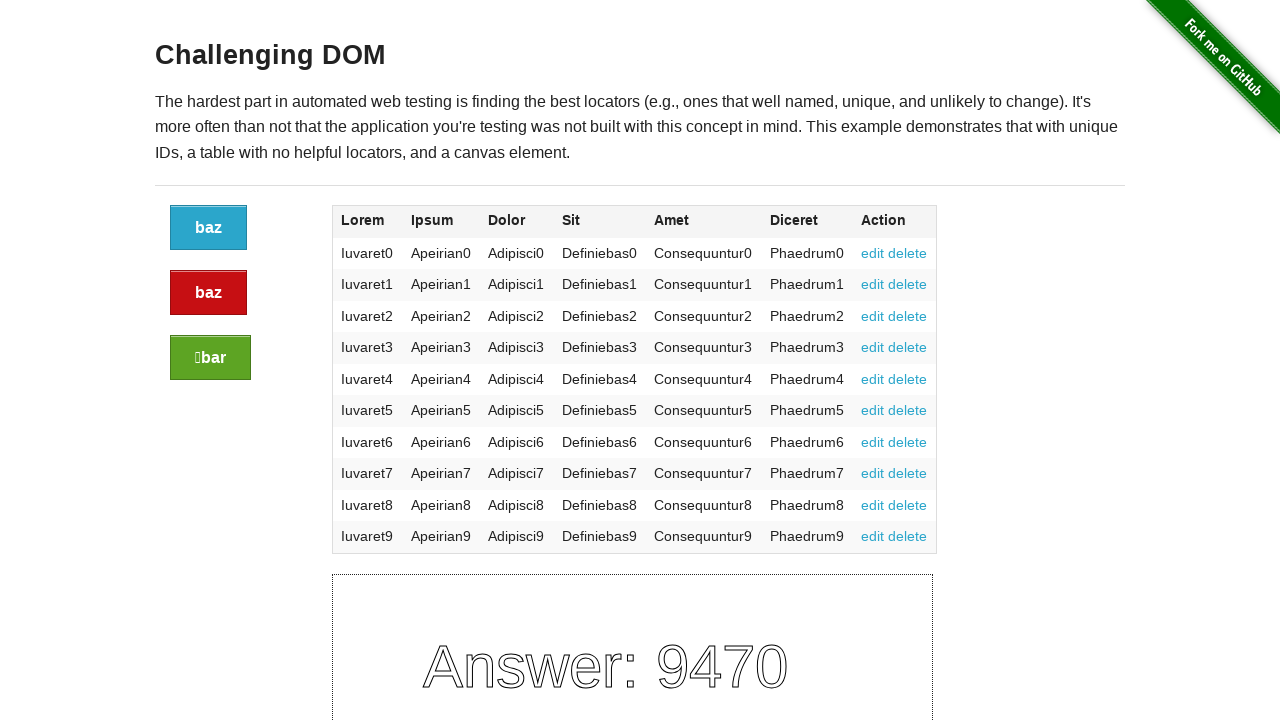

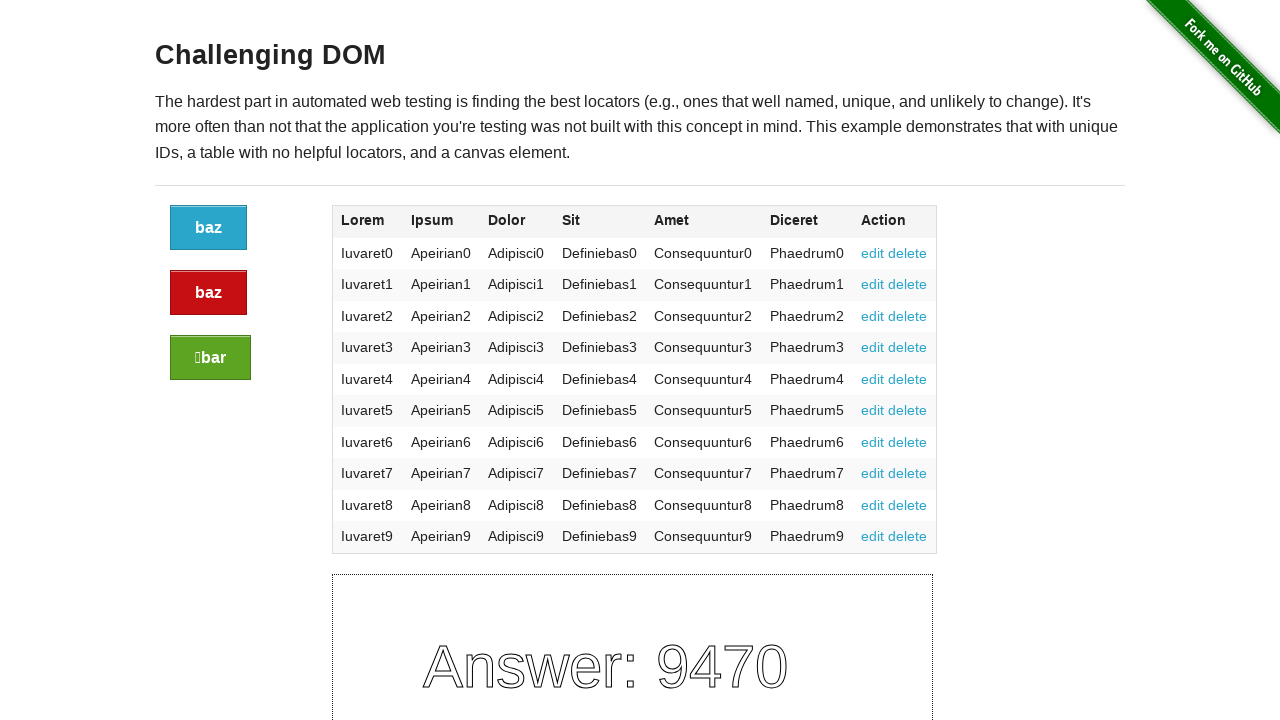